Tests an end-to-end shopping cart flow by adding multiple items (Cucumber, Brocolli, Tomato, Potato, Mango) to cart, proceeding to checkout, applying a promo code, selecting a country, and placing an order.

Starting URL: https://rahulshettyacademy.com/seleniumPractise/#/

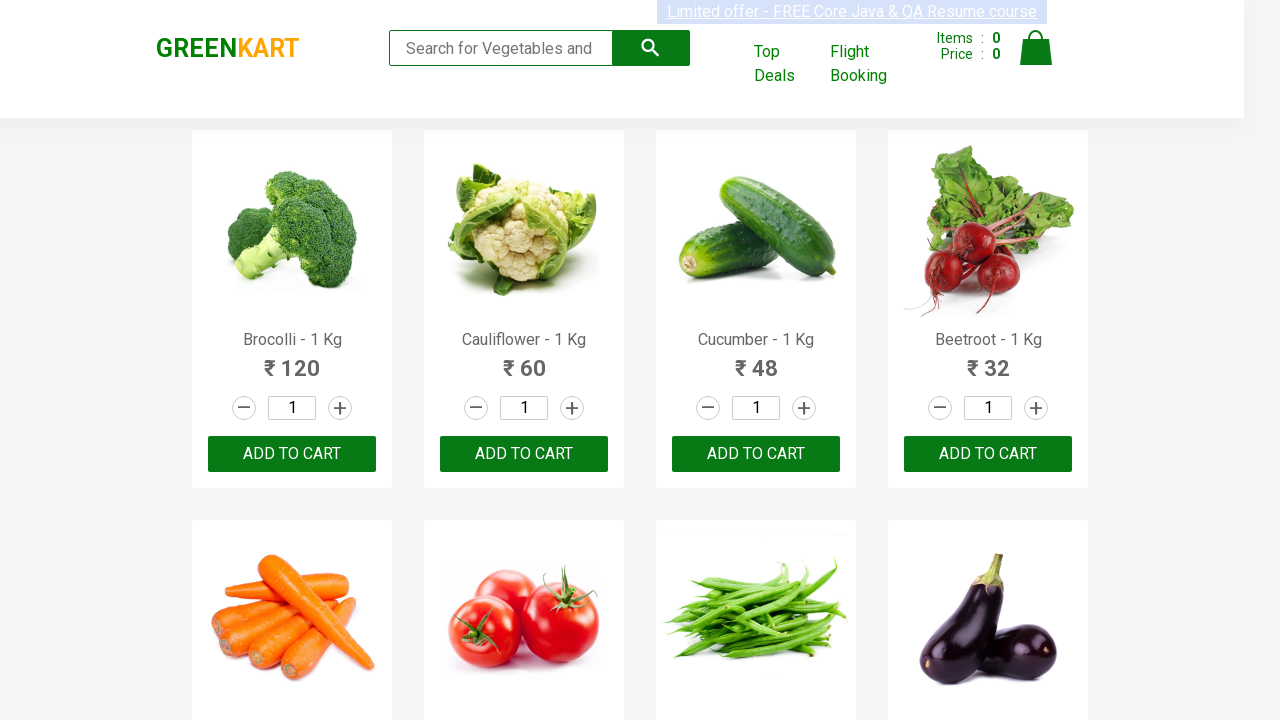

Waited for products to load on the page
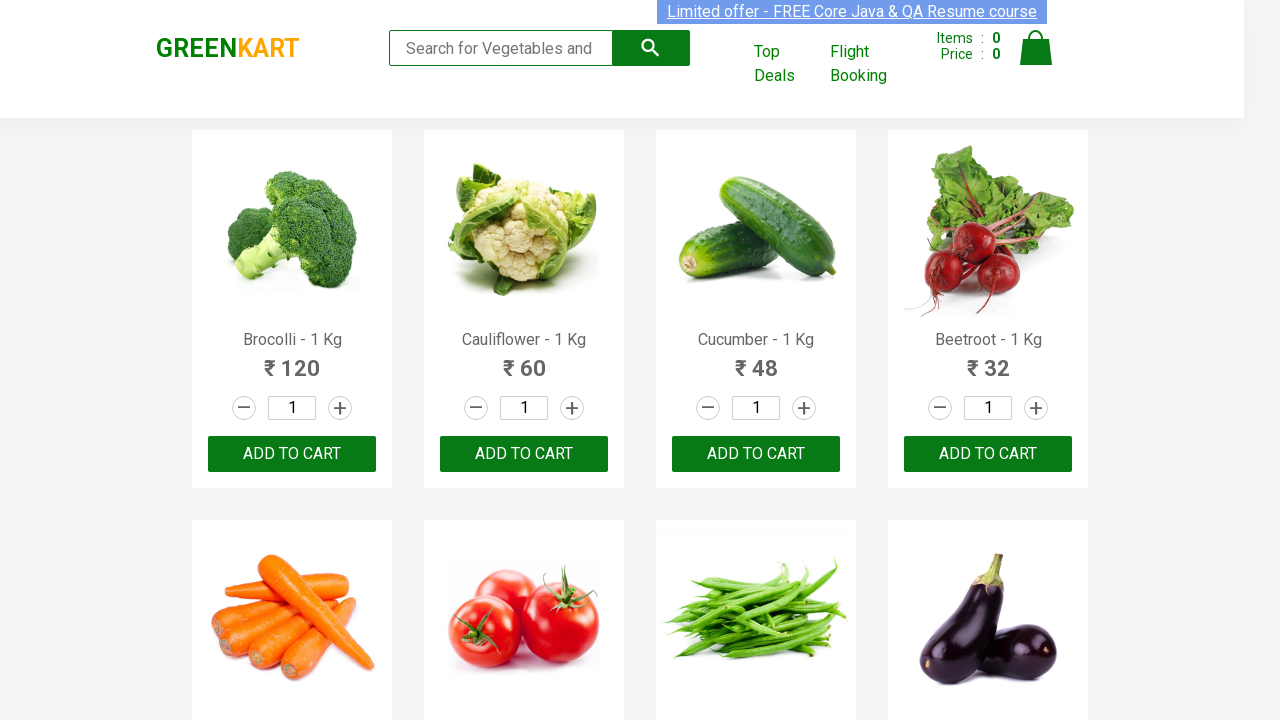

Retrieved all product name elements
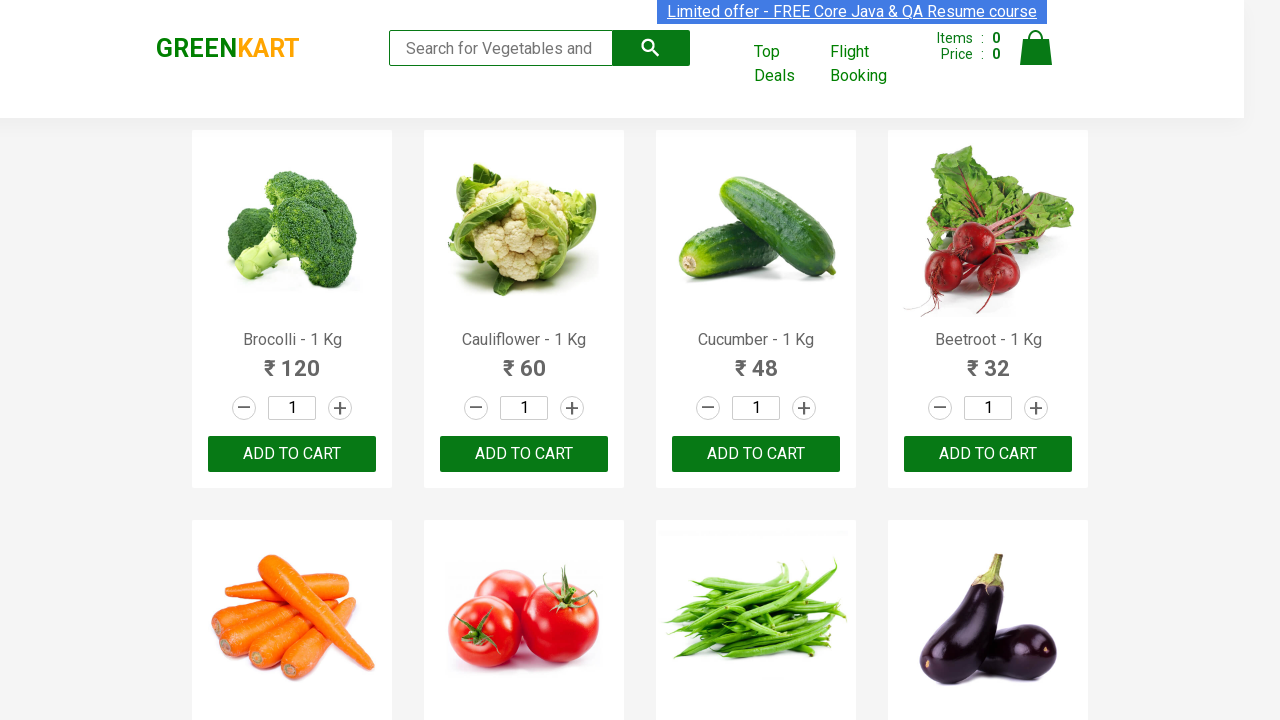

Retrieved all add to cart buttons
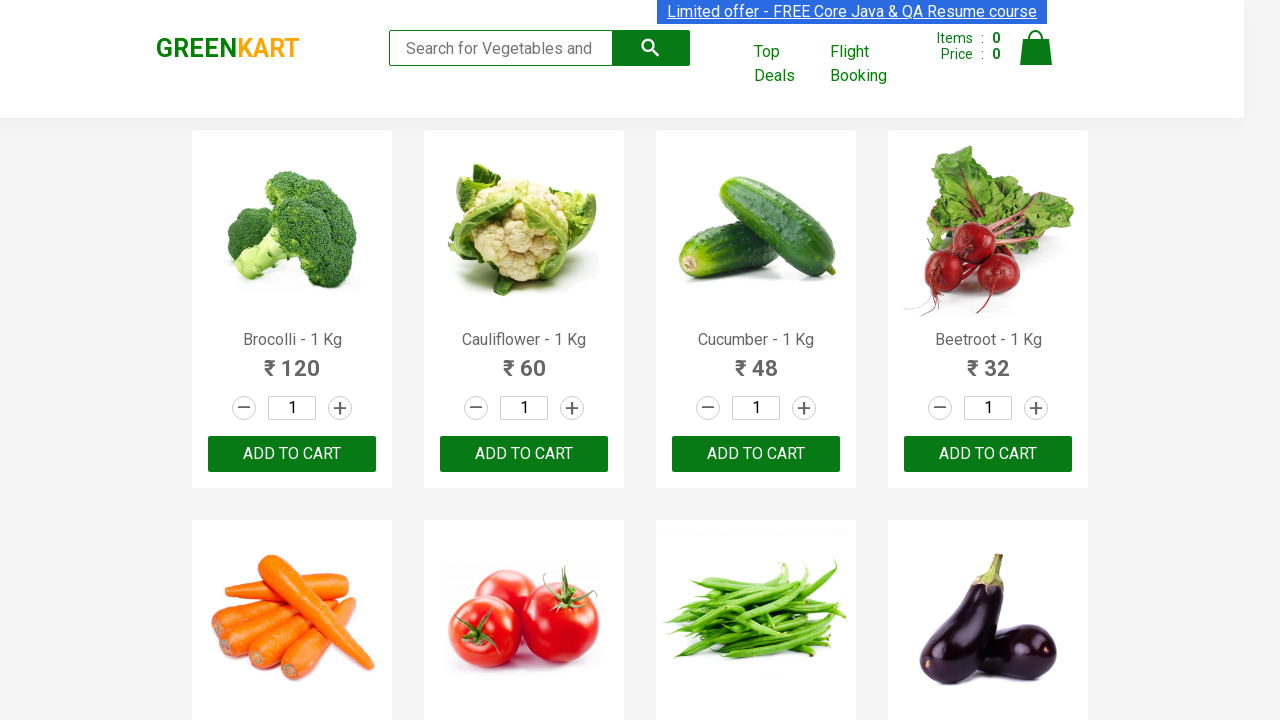

Added Brocolli to cart at (292, 454) on xpath=//div[@class='product-action']/button[1] >> nth=0
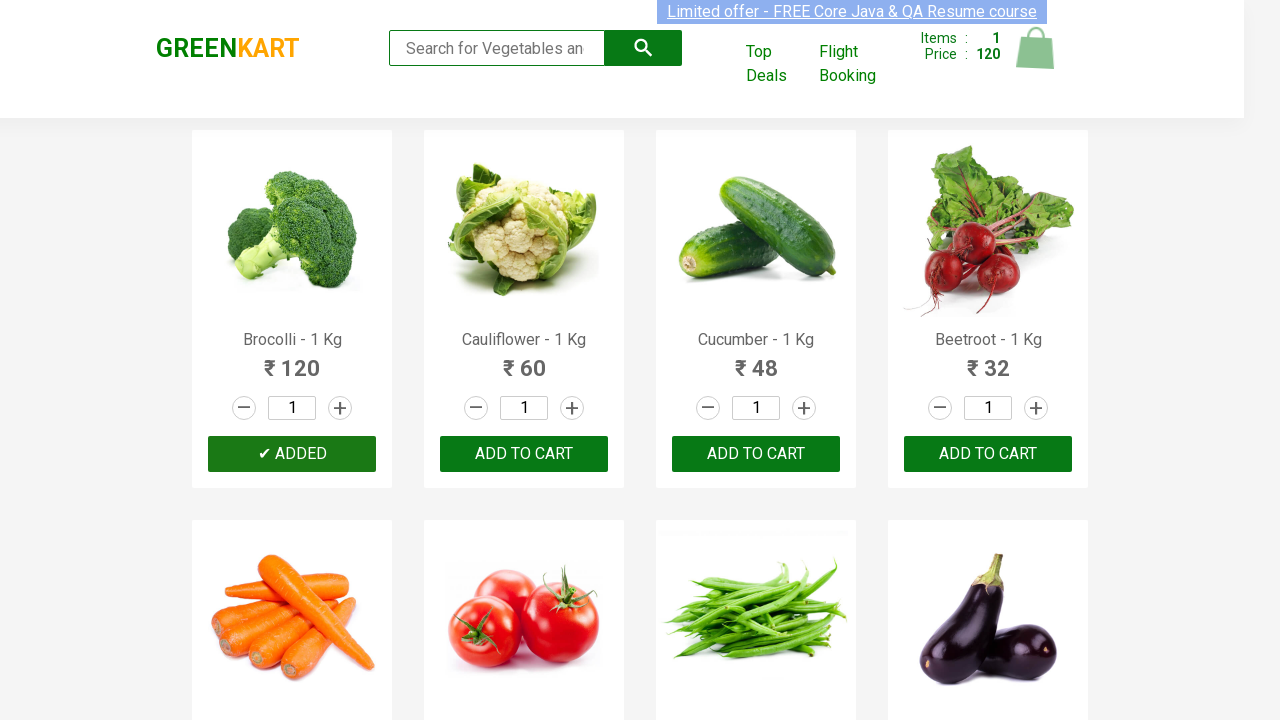

Added Cucumber to cart at (756, 454) on xpath=//div[@class='product-action']/button[1] >> nth=2
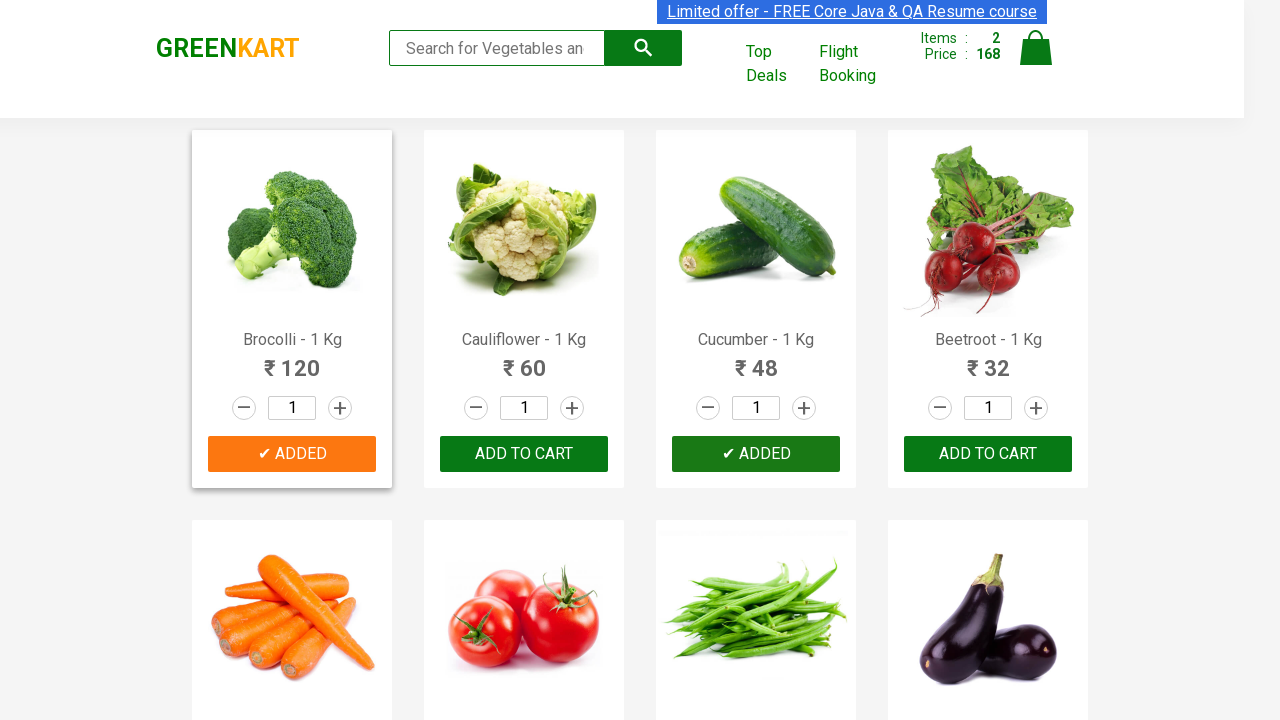

Added Tomato to cart at (524, 360) on xpath=//div[@class='product-action']/button[1] >> nth=5
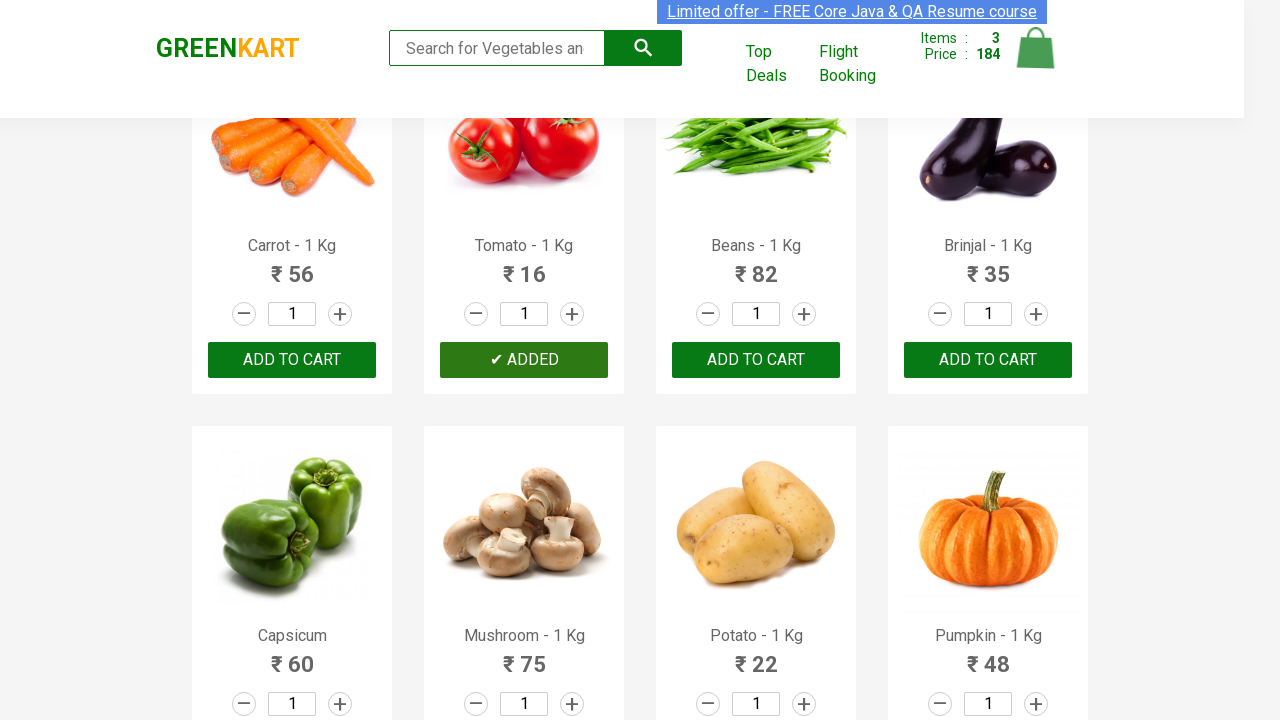

Added Potato to cart at (756, 360) on xpath=//div[@class='product-action']/button[1] >> nth=10
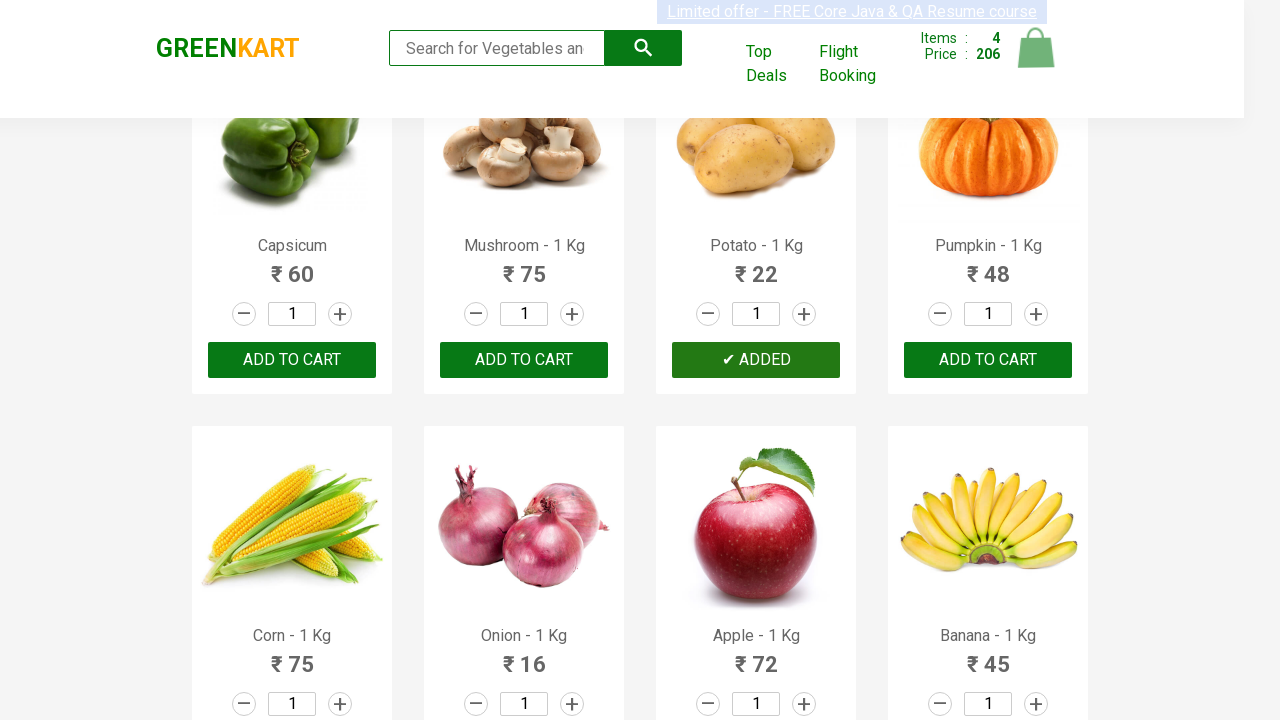

Added Mango to cart at (524, 360) on xpath=//div[@class='product-action']/button[1] >> nth=17
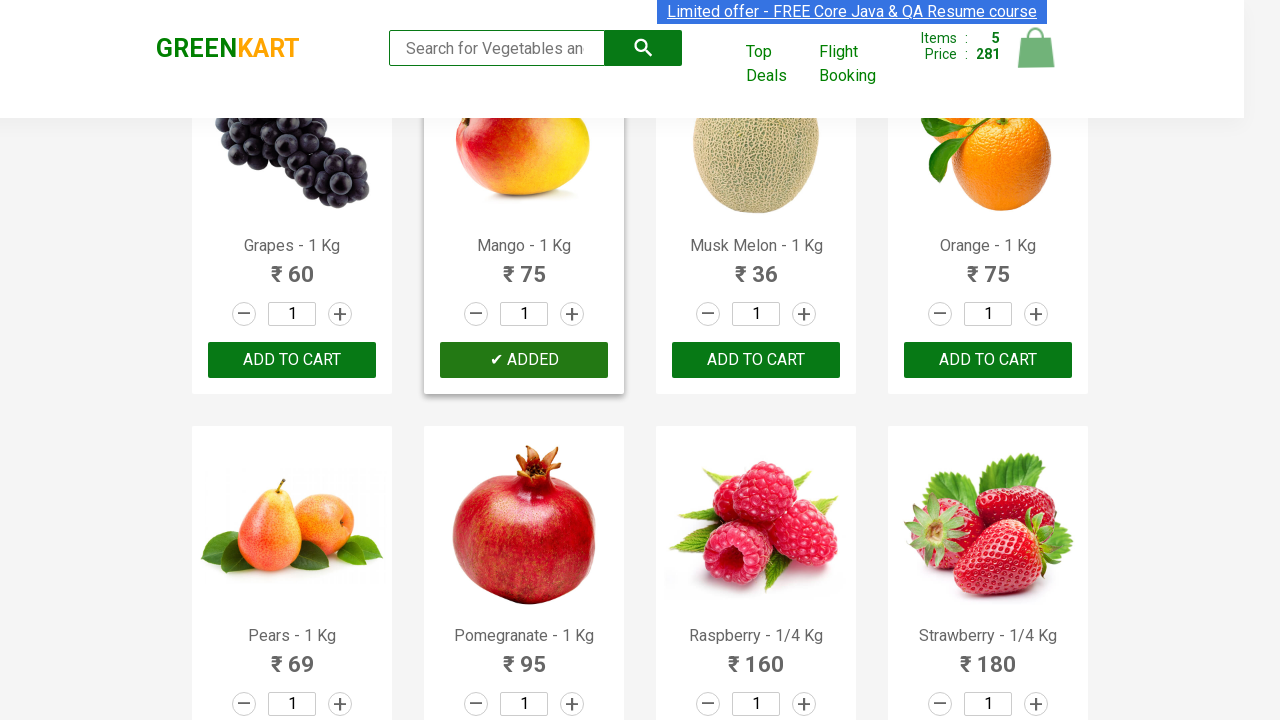

Clicked on cart icon at (1036, 48) on img[alt='Cart']
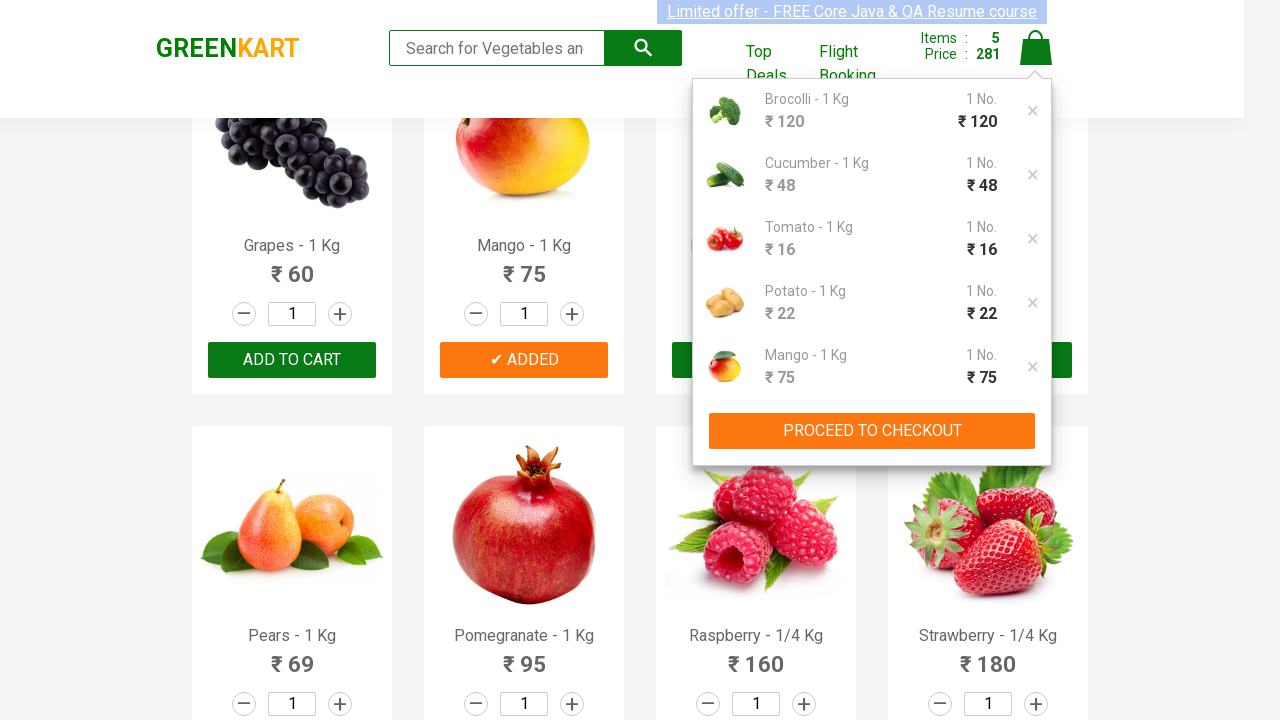

Clicked PROCEED TO CHECKOUT button at (872, 431) on xpath=//button[contains(text(),'PROCEED TO CHECKOUT')]
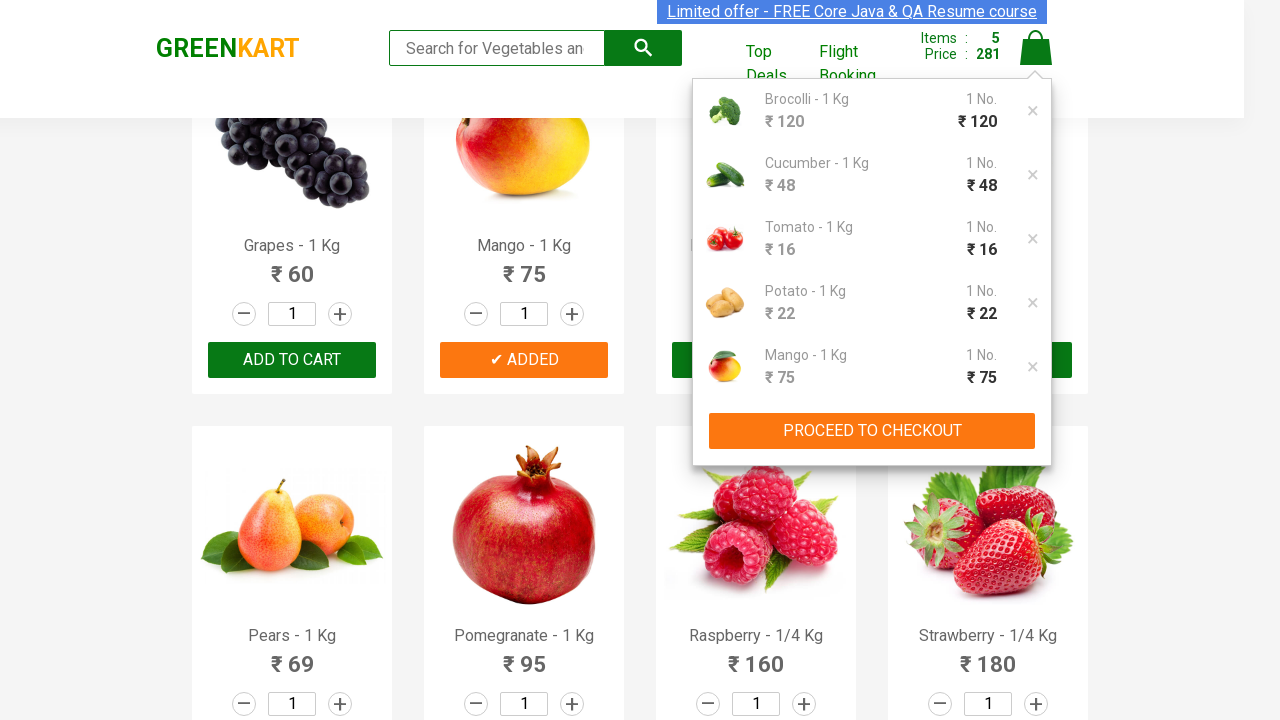

Entered promo code 'rahulshettyacademy' on .promoCode
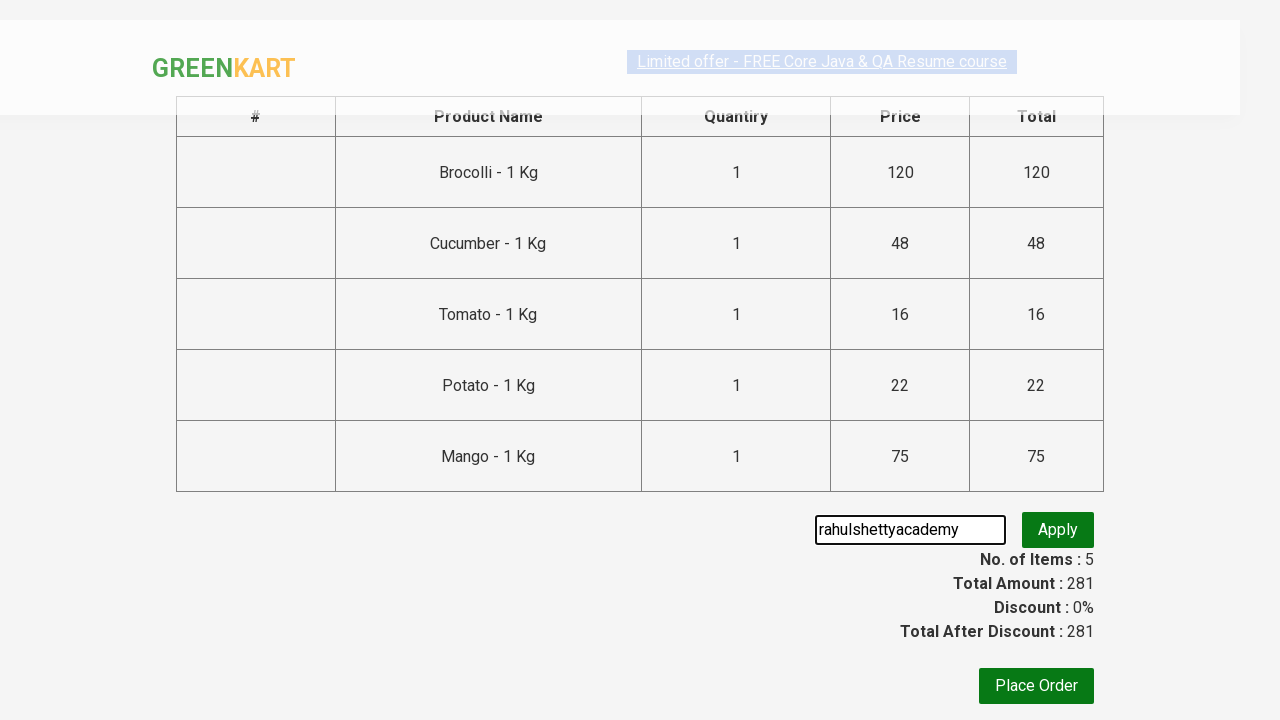

Clicked Apply promo button at (1058, 550) on button.promoBtn
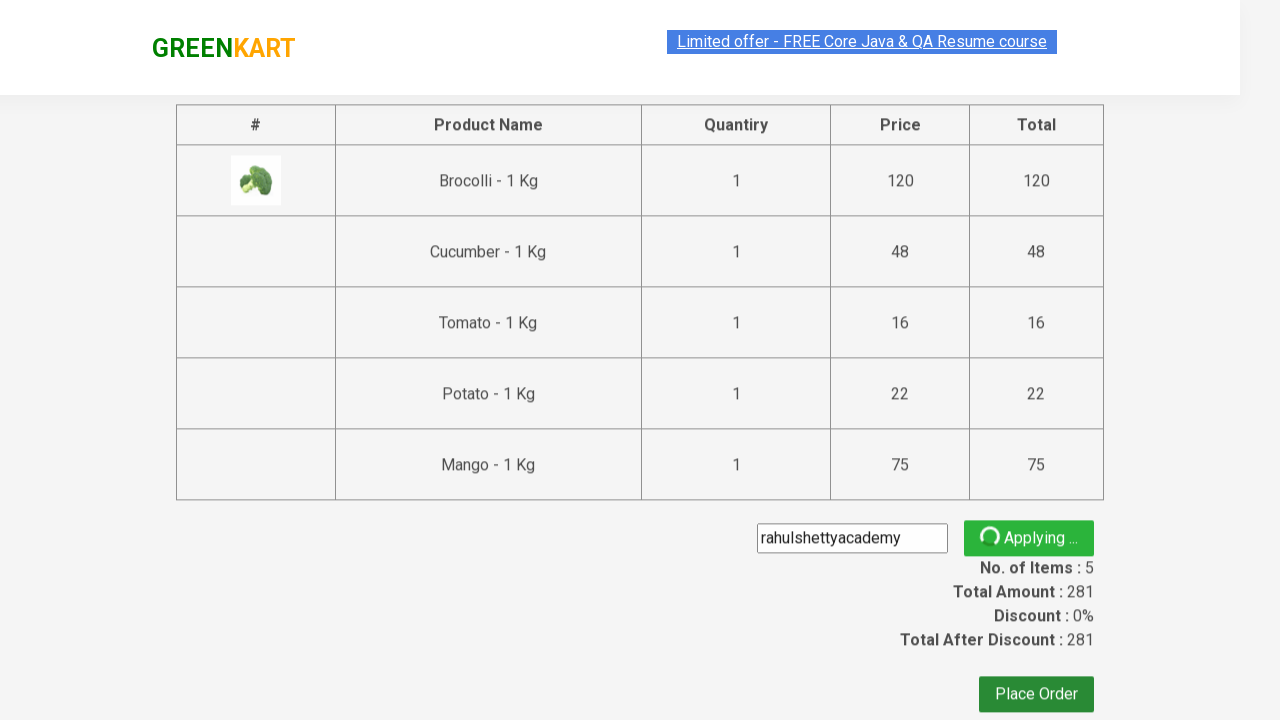

Promo code was successfully applied
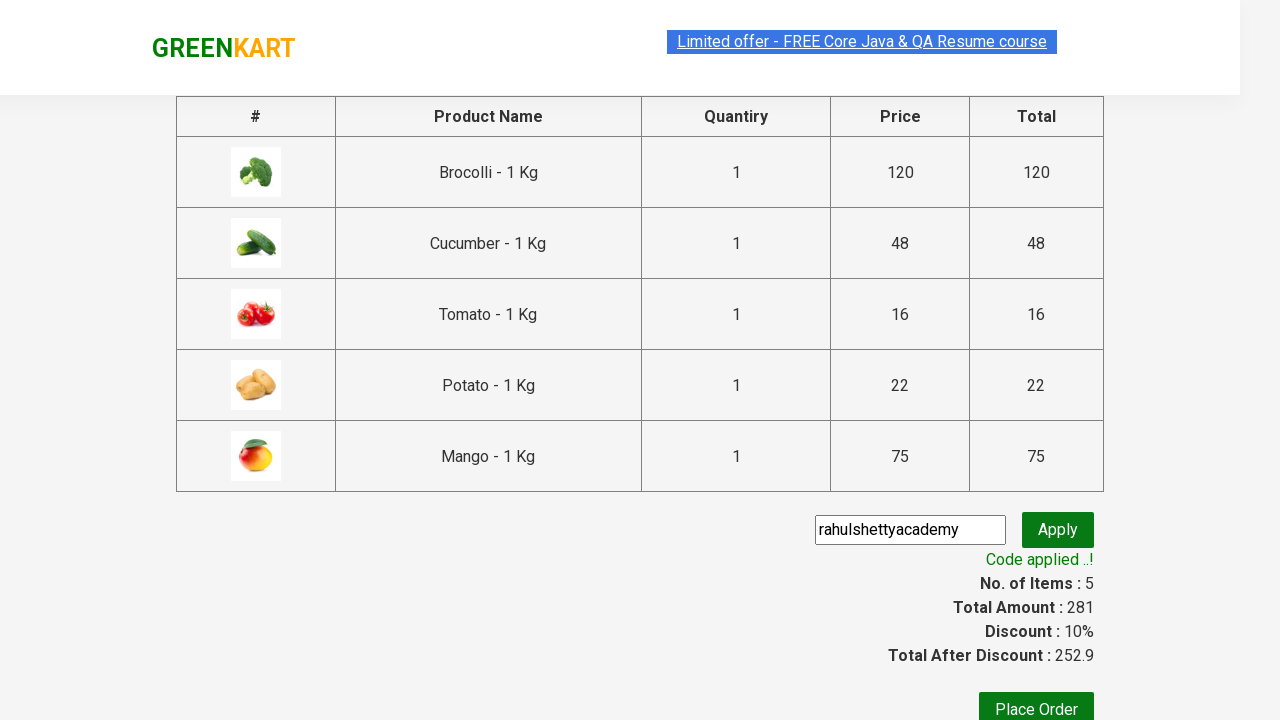

Clicked Place Order button at (1036, 702) on xpath=//button[contains(text(),'Place Order')]
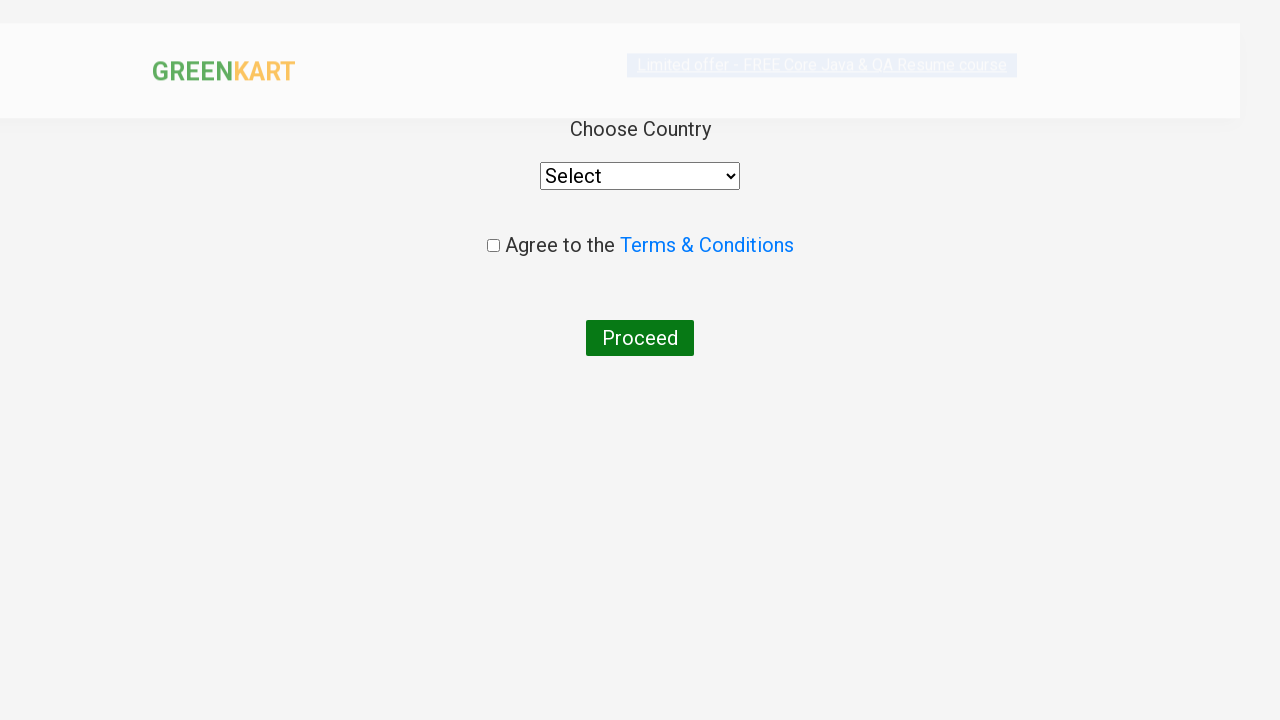

Selected India from country dropdown on //div[@class='wrapperTwo']/div/select
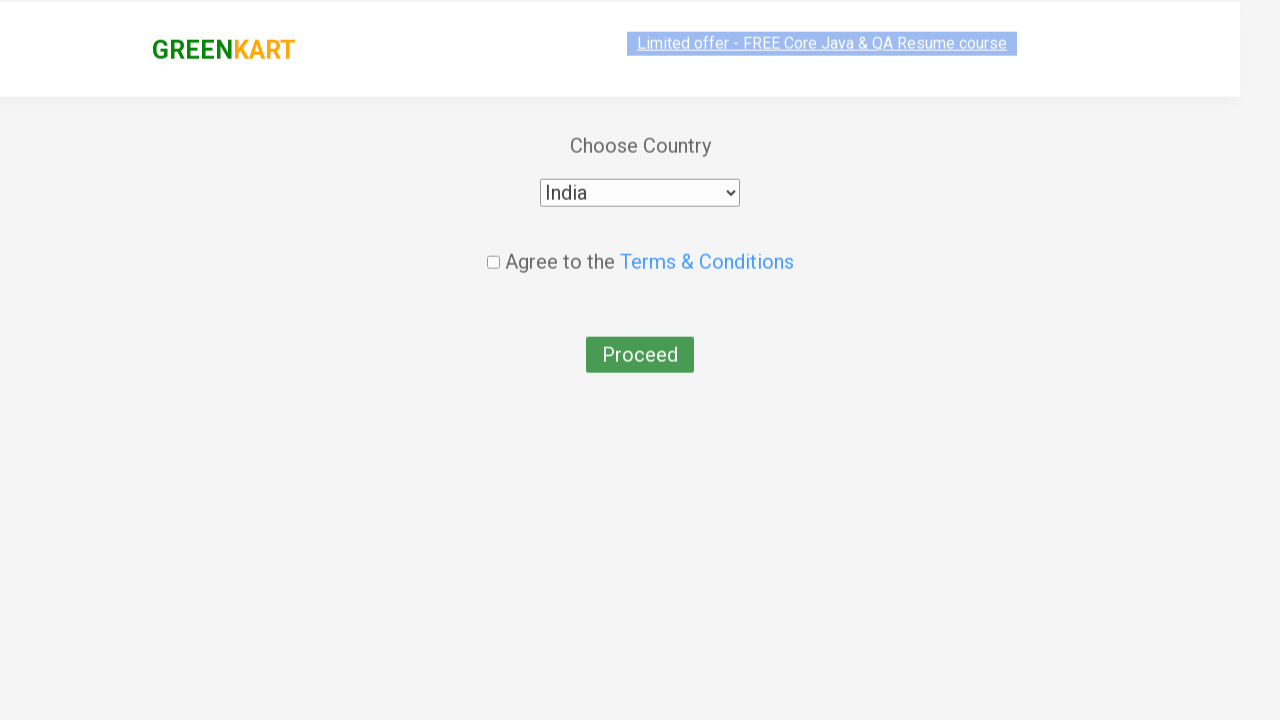

Checked the agreement checkbox at (493, 246) on input.chkAgree
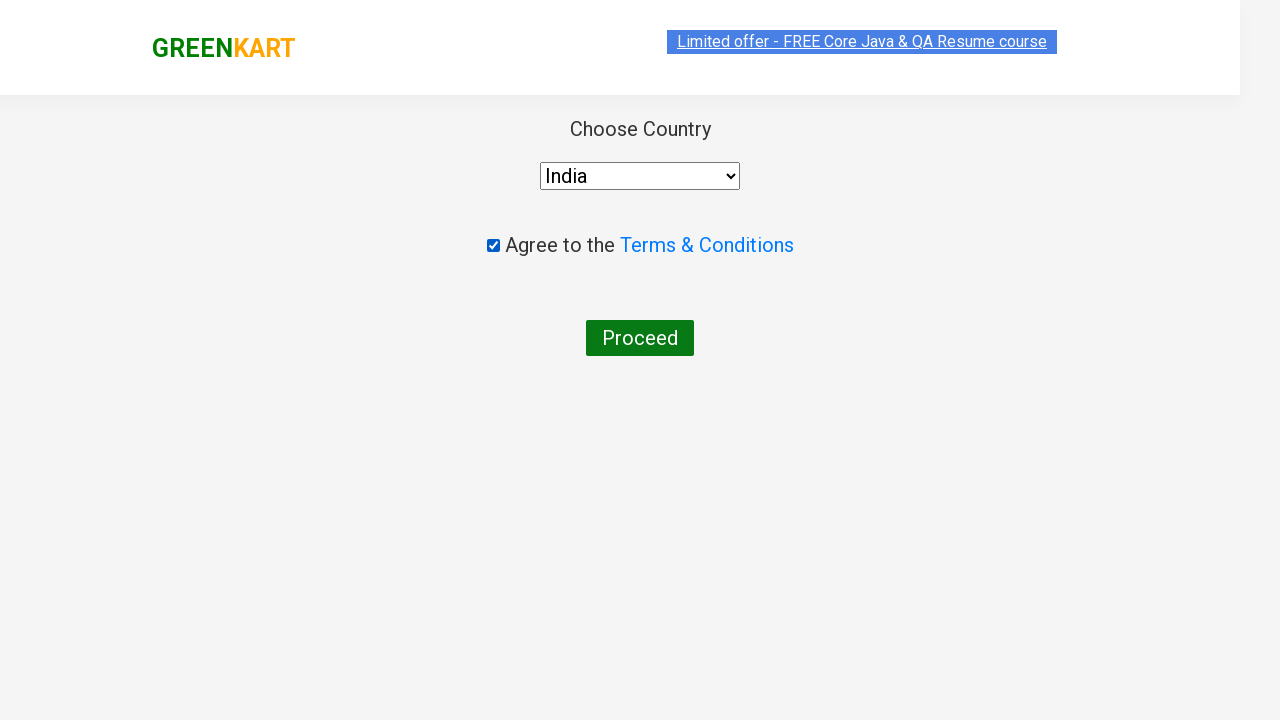

Clicked Proceed button to complete the order at (640, 338) on xpath=//button[contains(text(),'Proceed')]
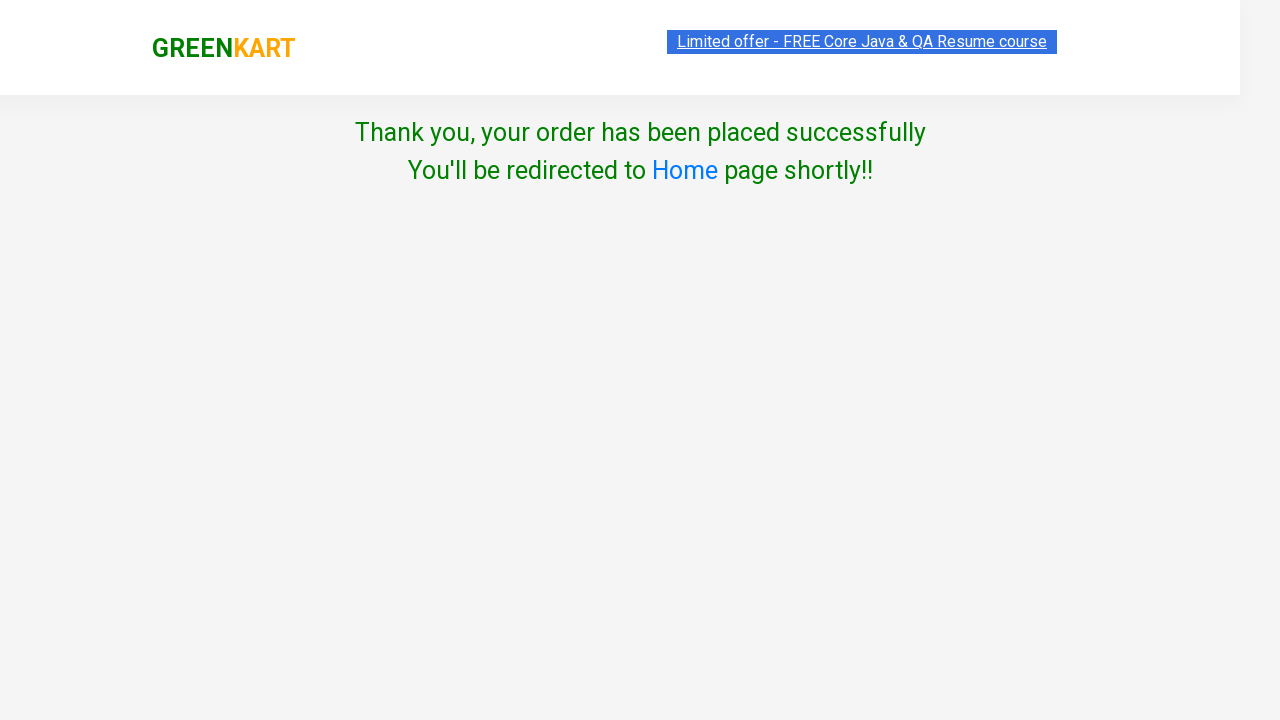

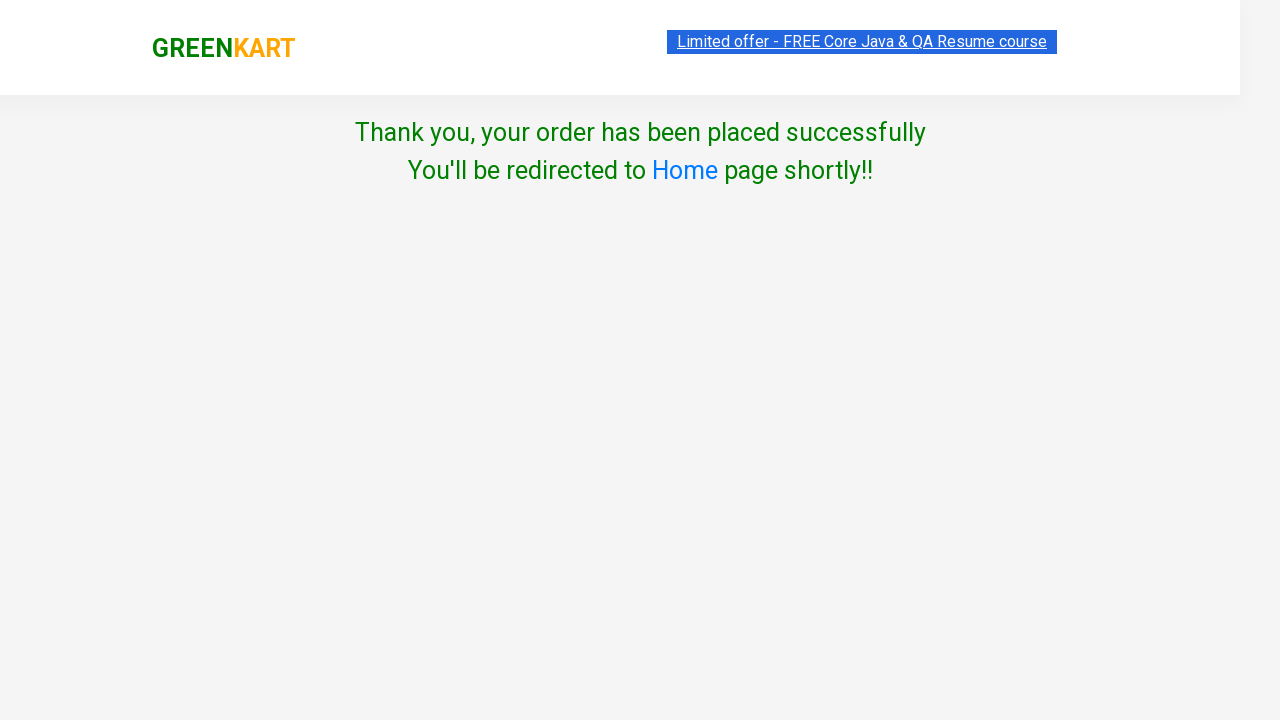